Tests GitHub signup page by filling the email field and verifying that the email text box is displayed

Starting URL: https://github.com/signup?ref_cta=Sign+up&ref_loc=header+logged+out&ref_page=%2F&source=header-home

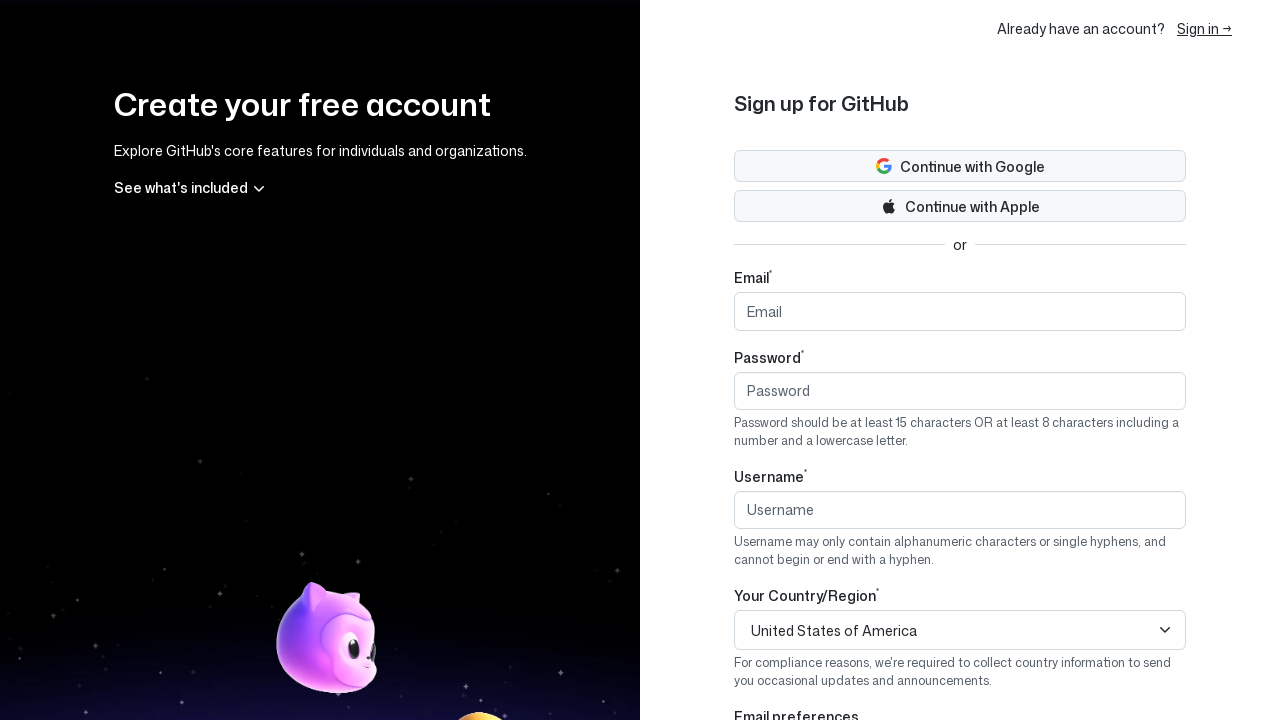

Filled email field with 'testuser123@gmail.com' on #email
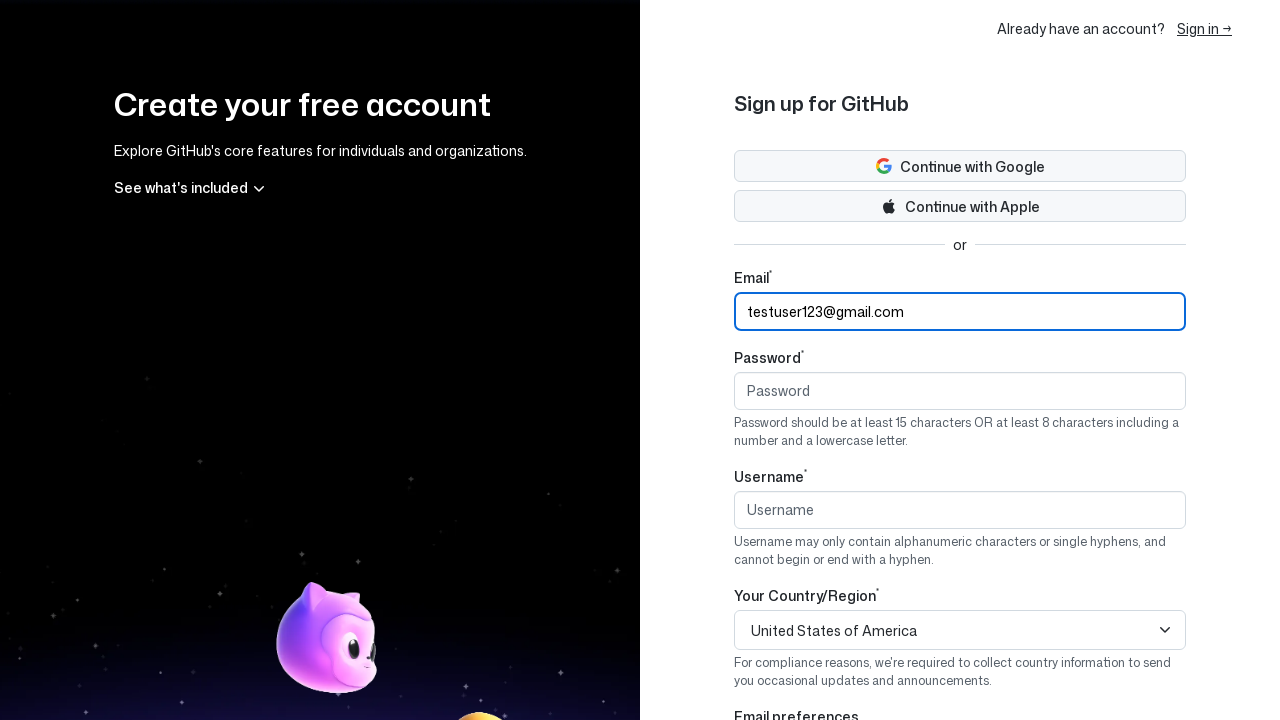

Located email text box element
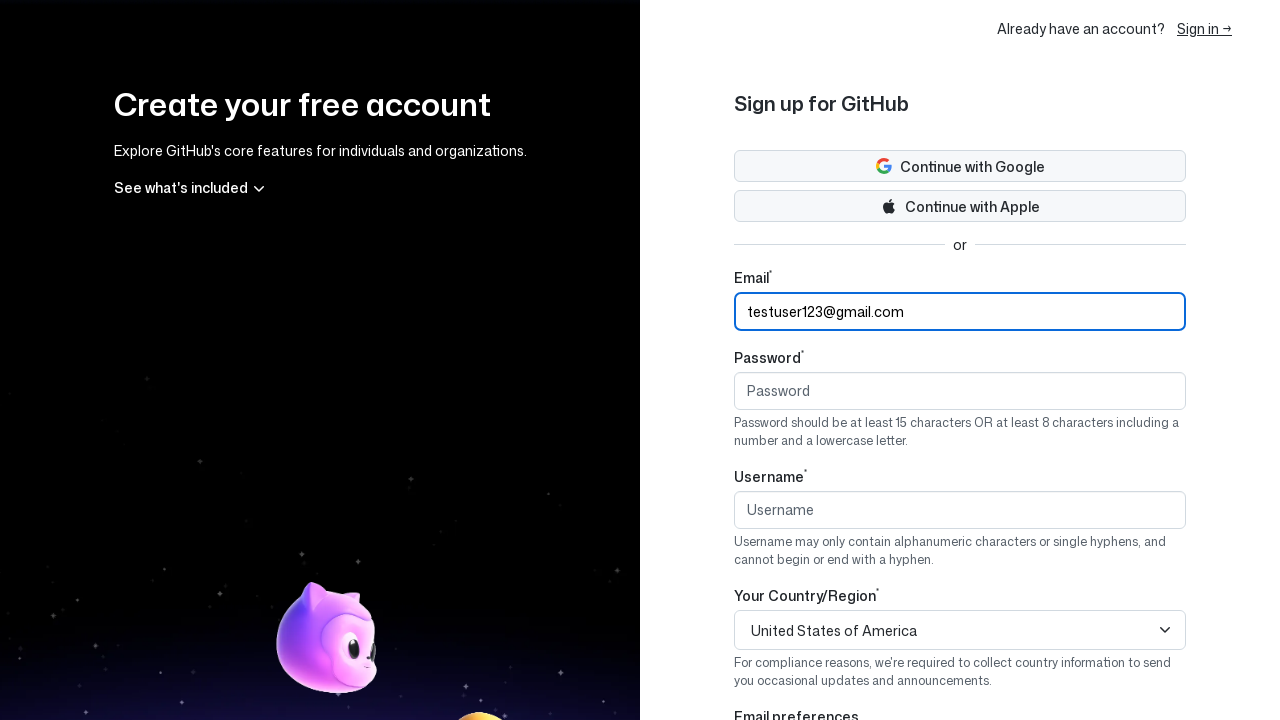

Verified that email text box is displayed
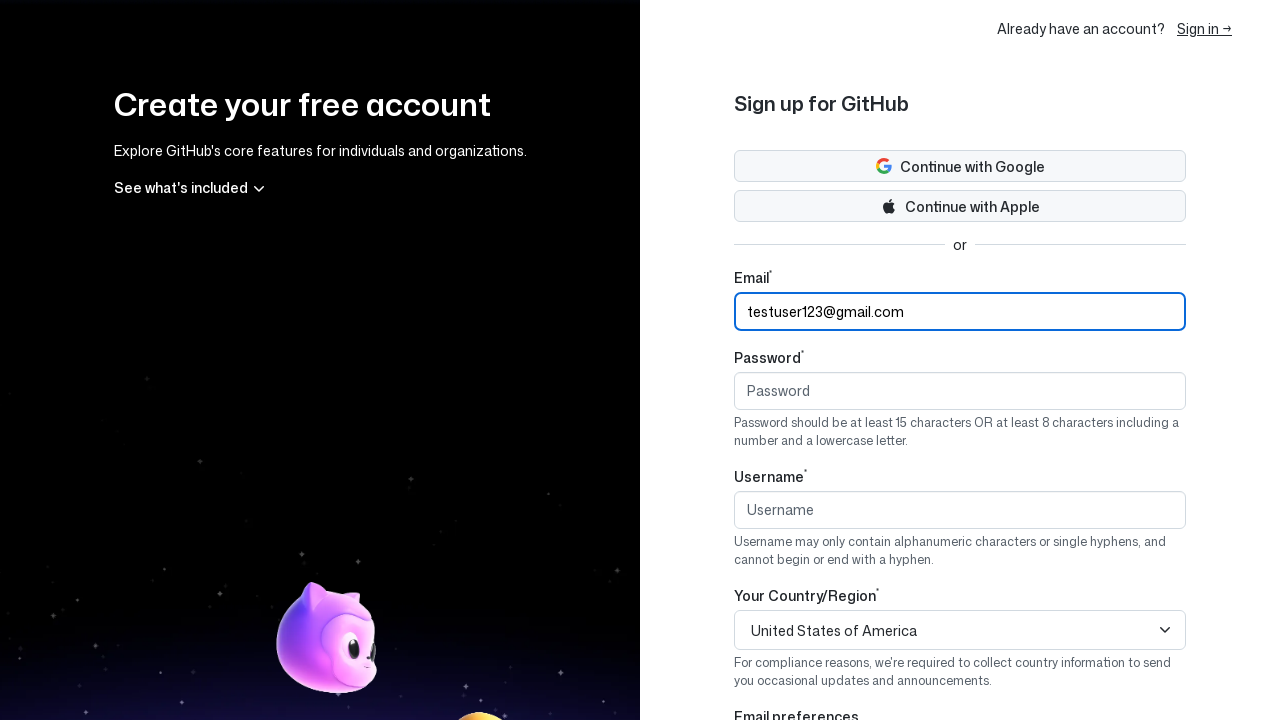

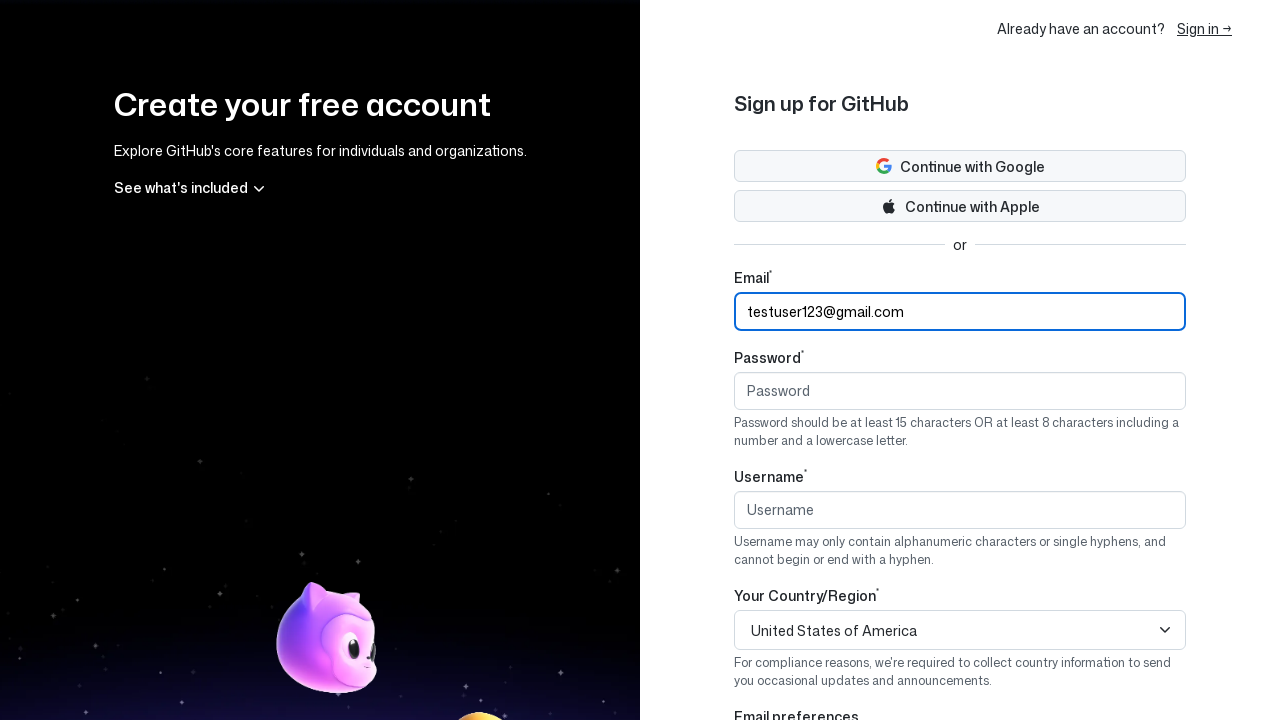